Tests browser window handling by clicking to open a new window, switching between parent and child windows, and verifying headings on both windows

Starting URL: https://demo.automationtesting.in/Windows.html

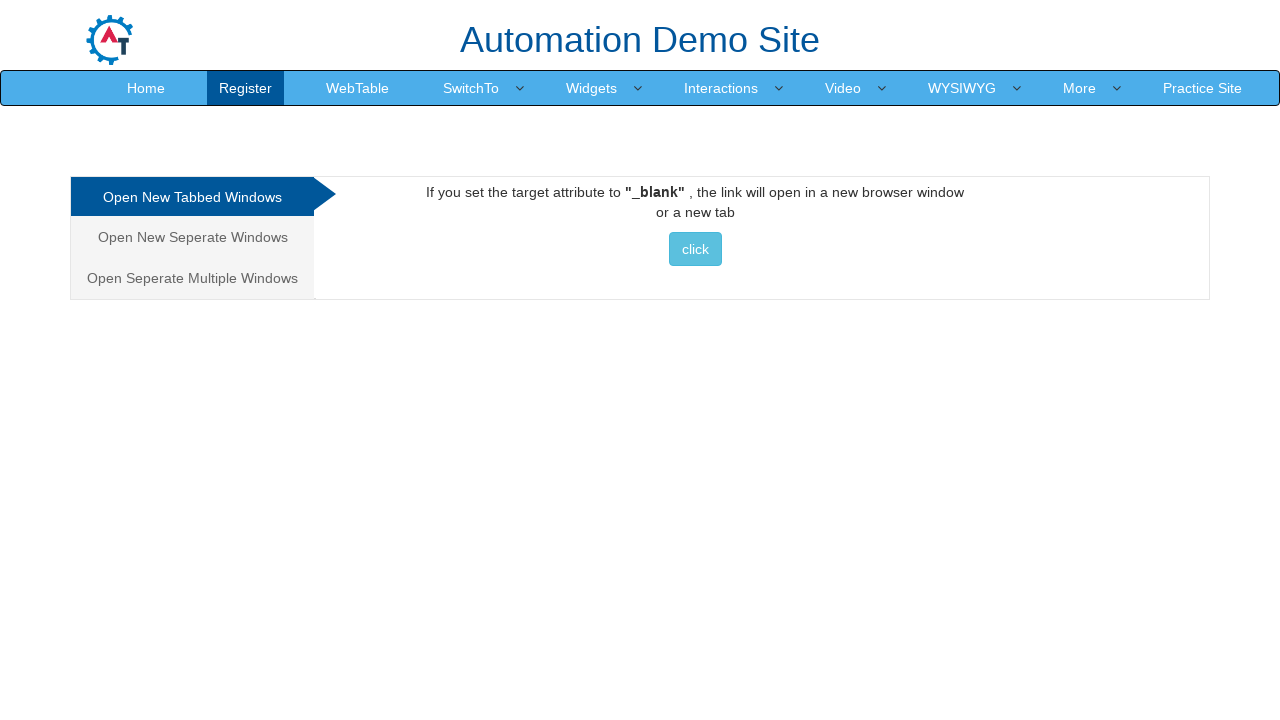

Clicked on 'Seperate Windows' tab at (192, 237) on xpath=//*[contains(text(),'Seperate Windows')]
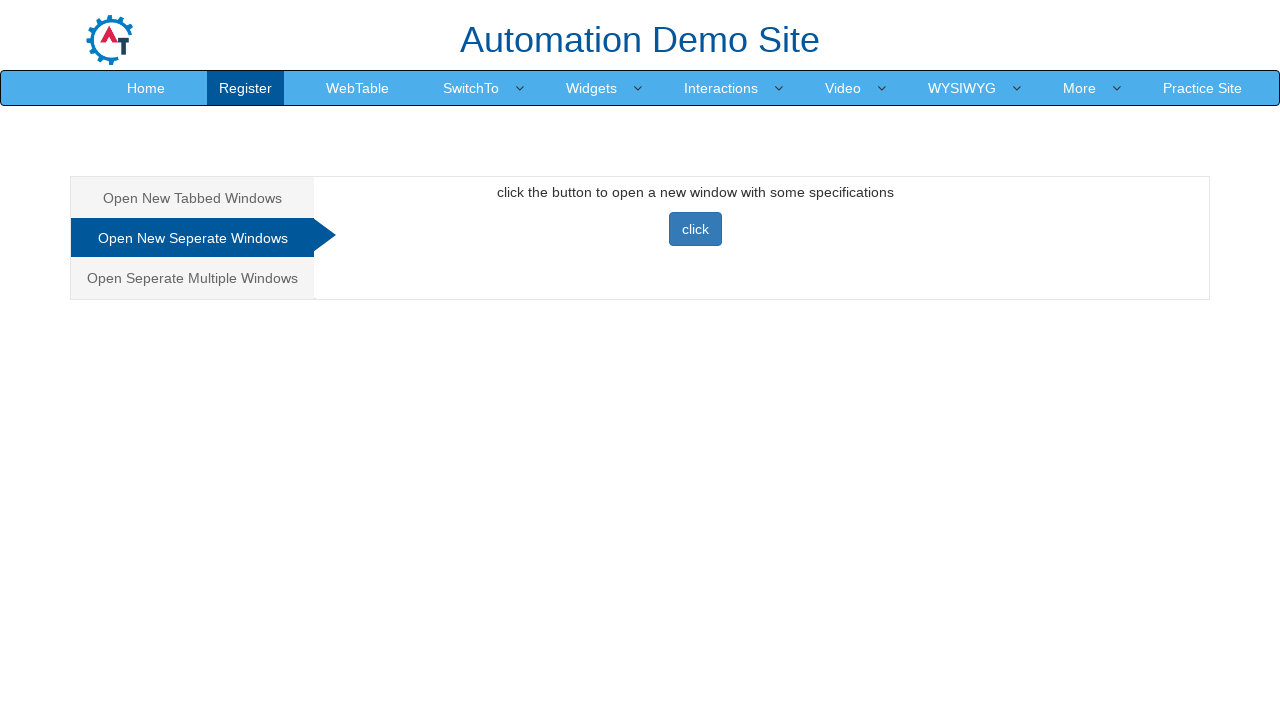

Clicked button to open new window at (695, 229) on #Seperate button
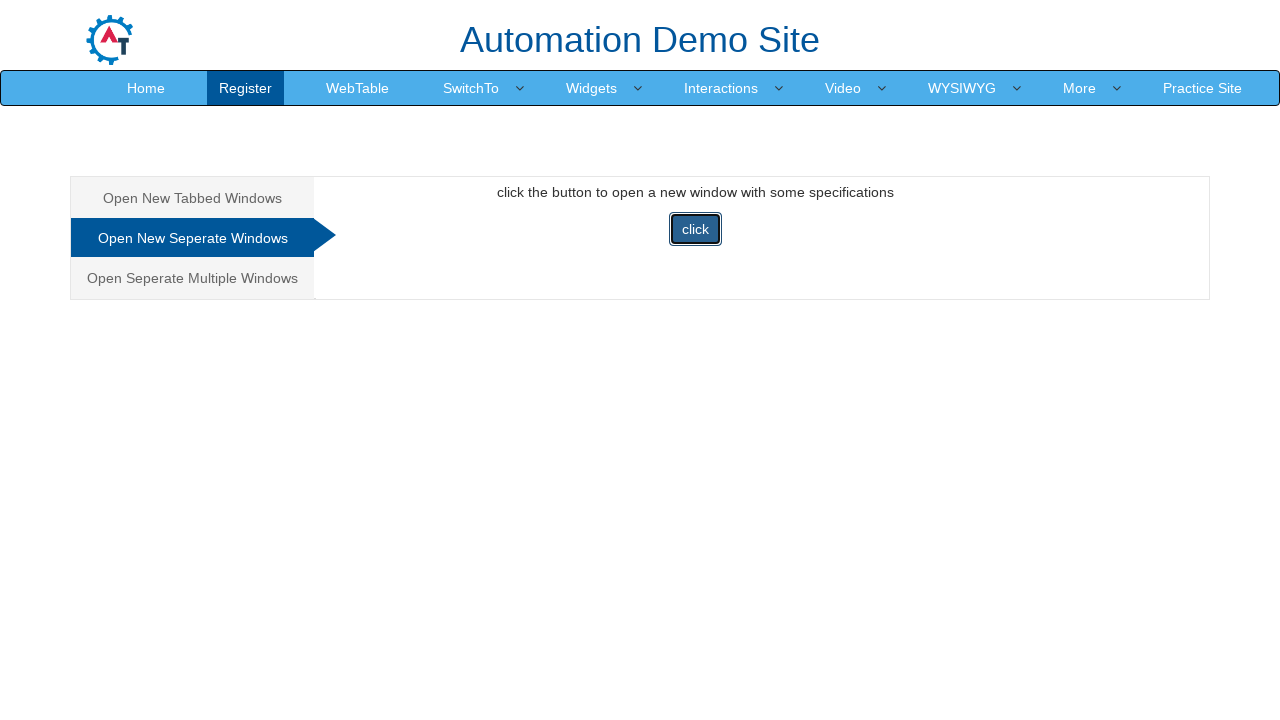

Captured new child window/page object
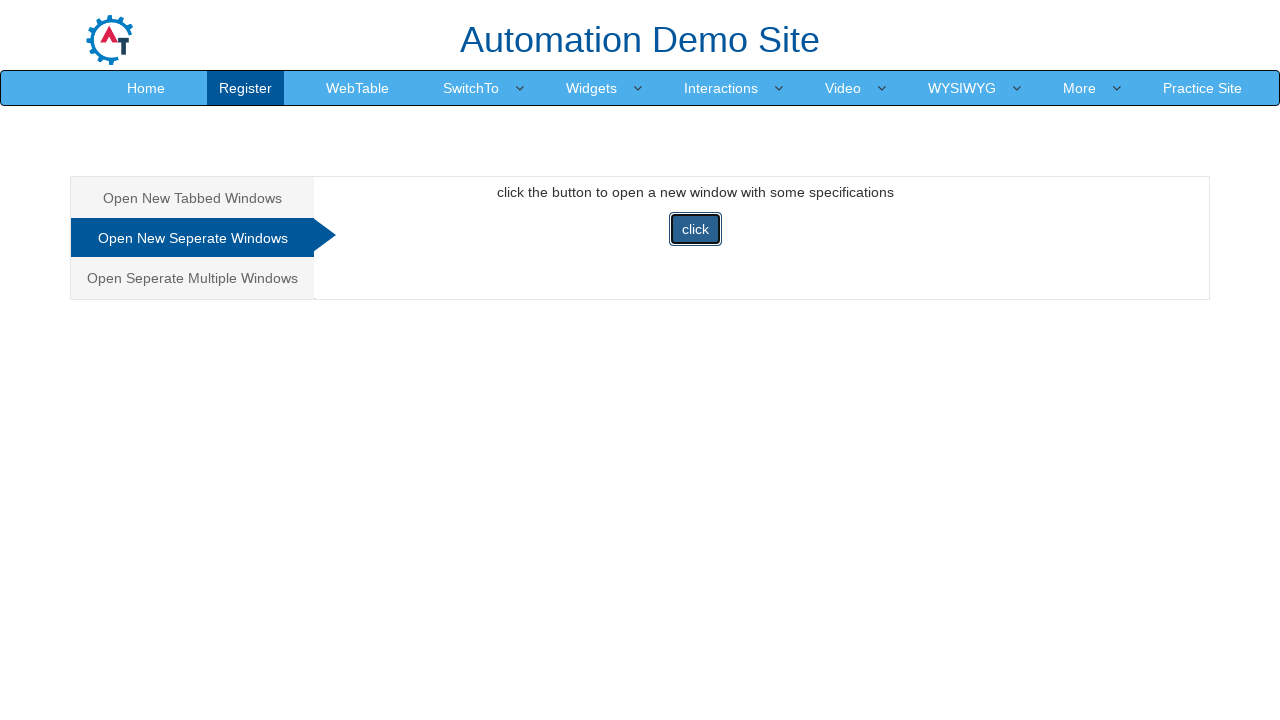

Child window loaded completely
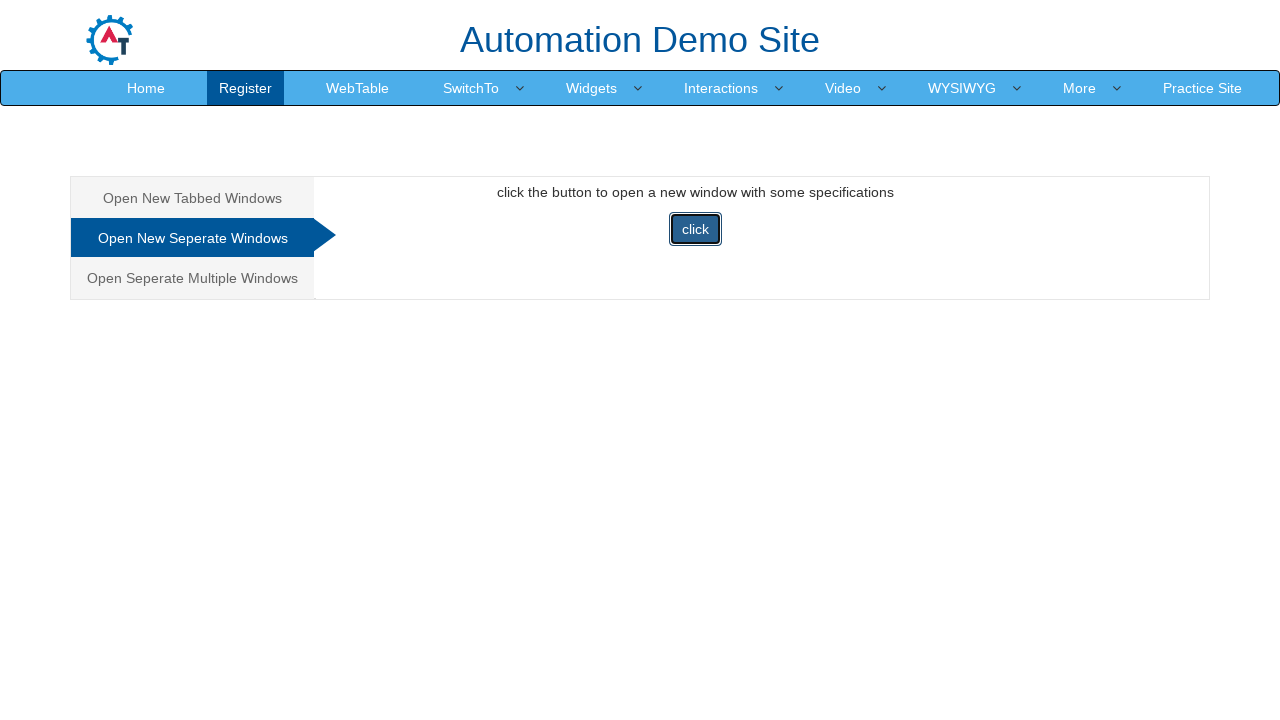

Retrieved child window heading: Selenium automates browsers. That's it!
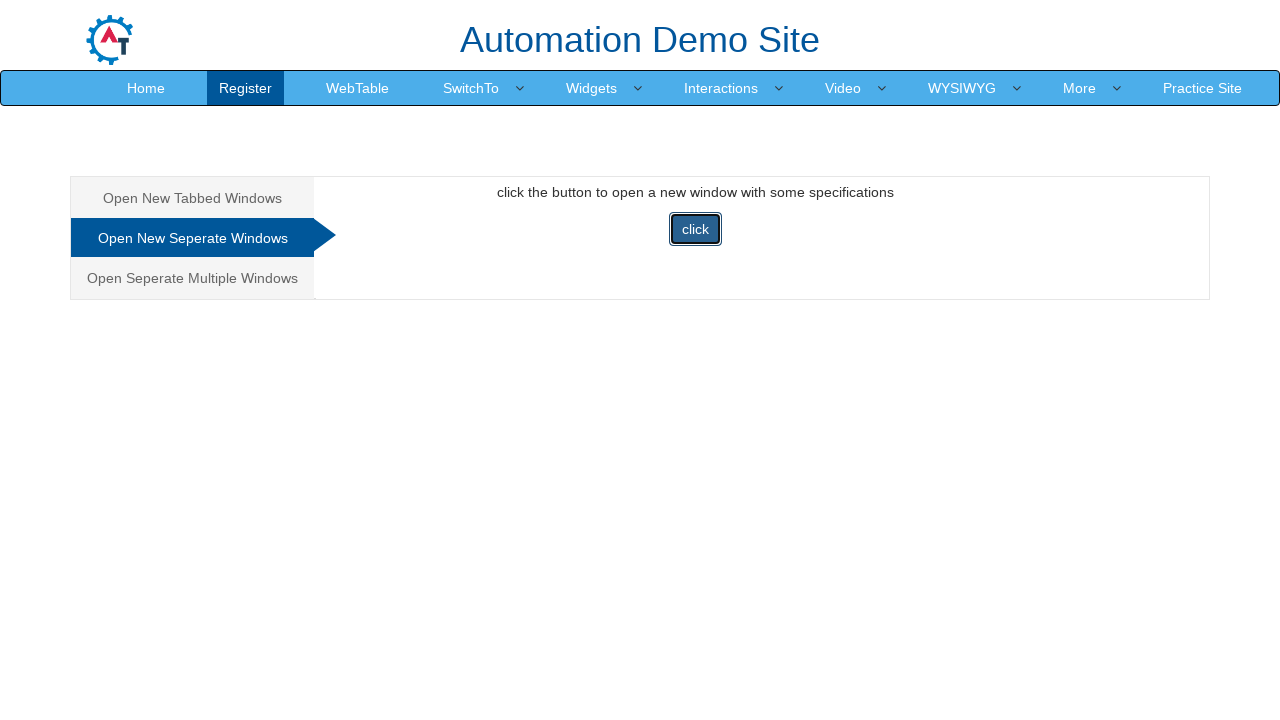

Retrieved parent window heading: Automation Demo Site 
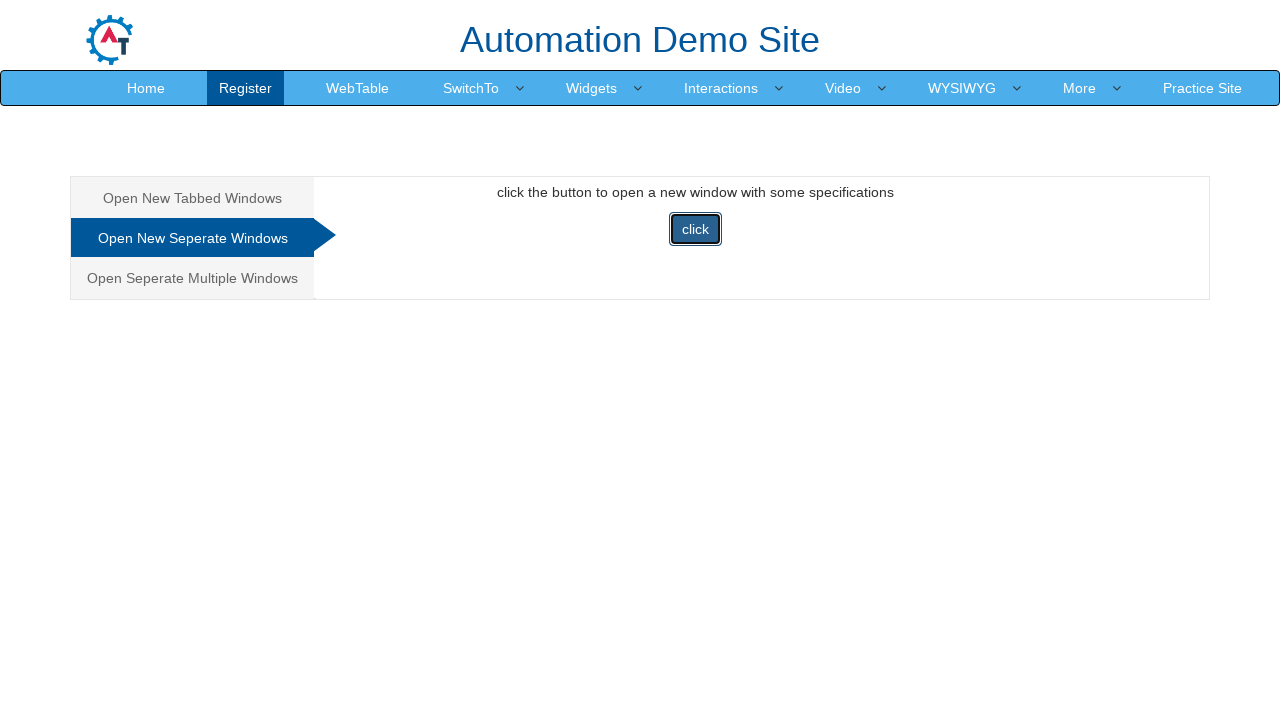

Closed child window
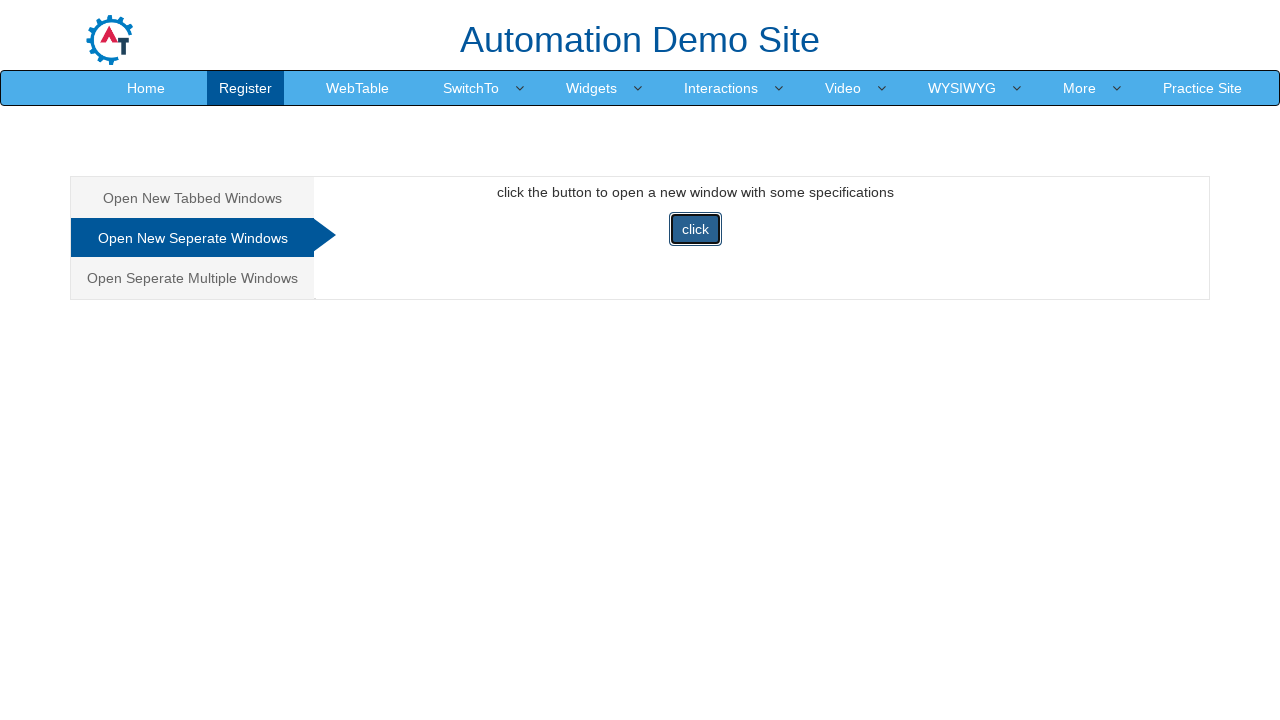

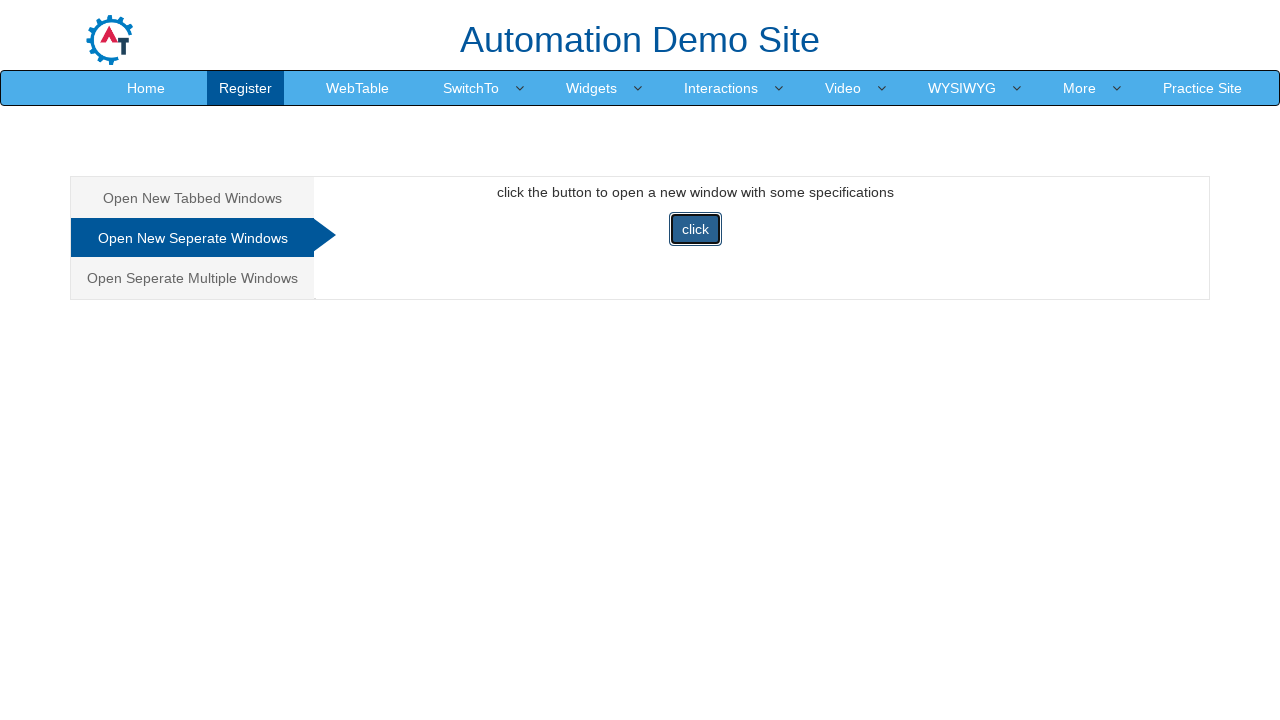